Tests XPath traversal techniques by locating elements using parent-child and sibling relationships in the DOM, demonstrating different approaches to find the same button element

Starting URL: https://rahulshettyacademy.com/AutomationPractice/

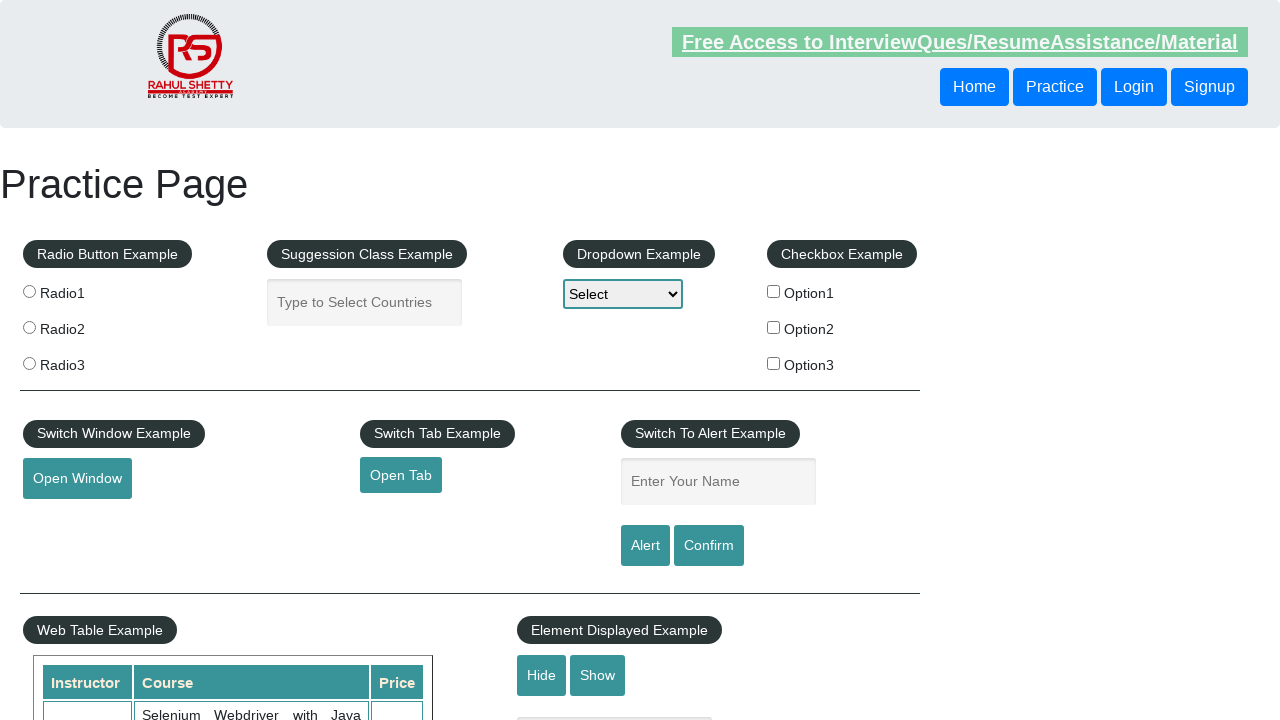

Located button using parent-to-child-to-sibling XPath traversal (following-sibling axis)
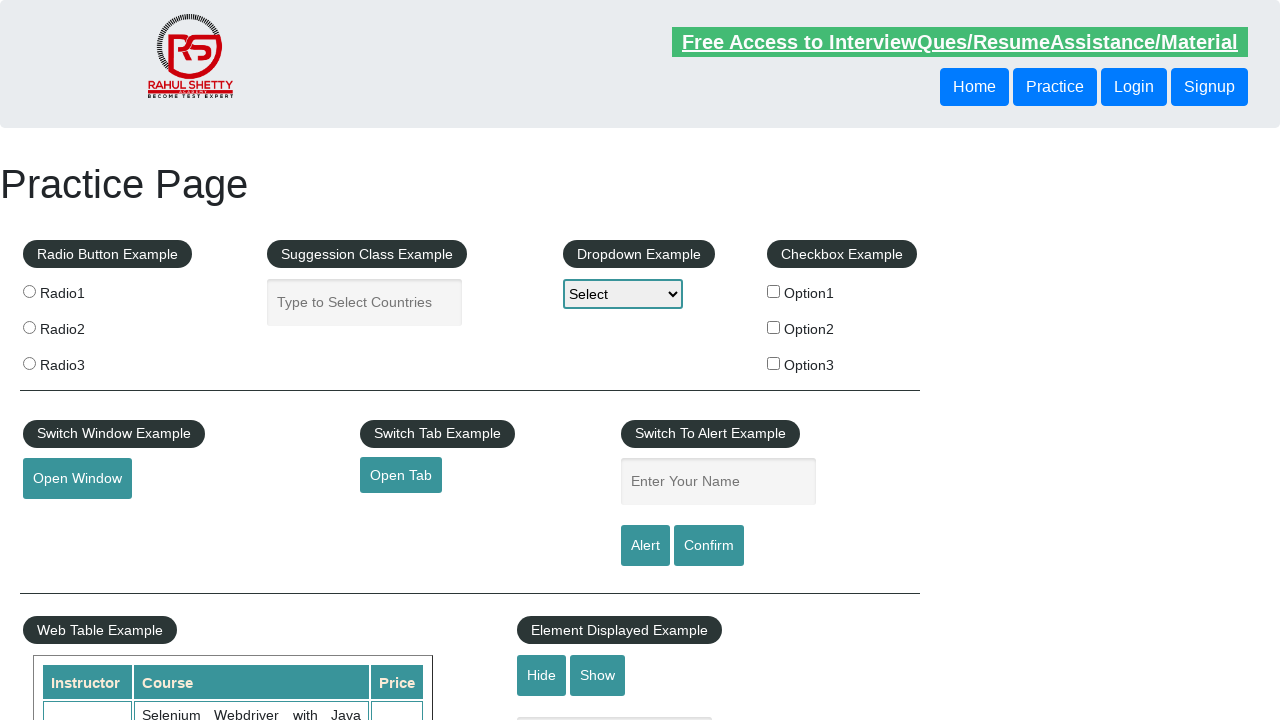

Retrieved and printed button text using Approach 1
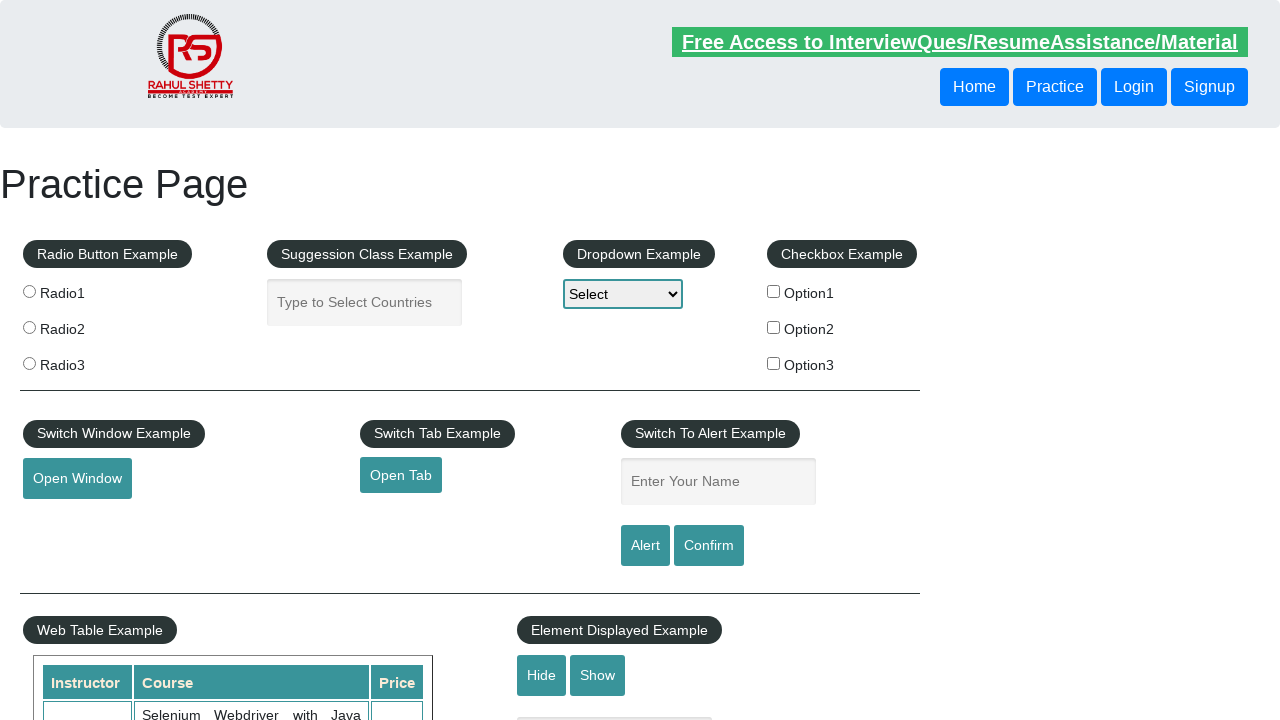

Located button using child-to-parent-to-sibling XPath traversal (parent axis)
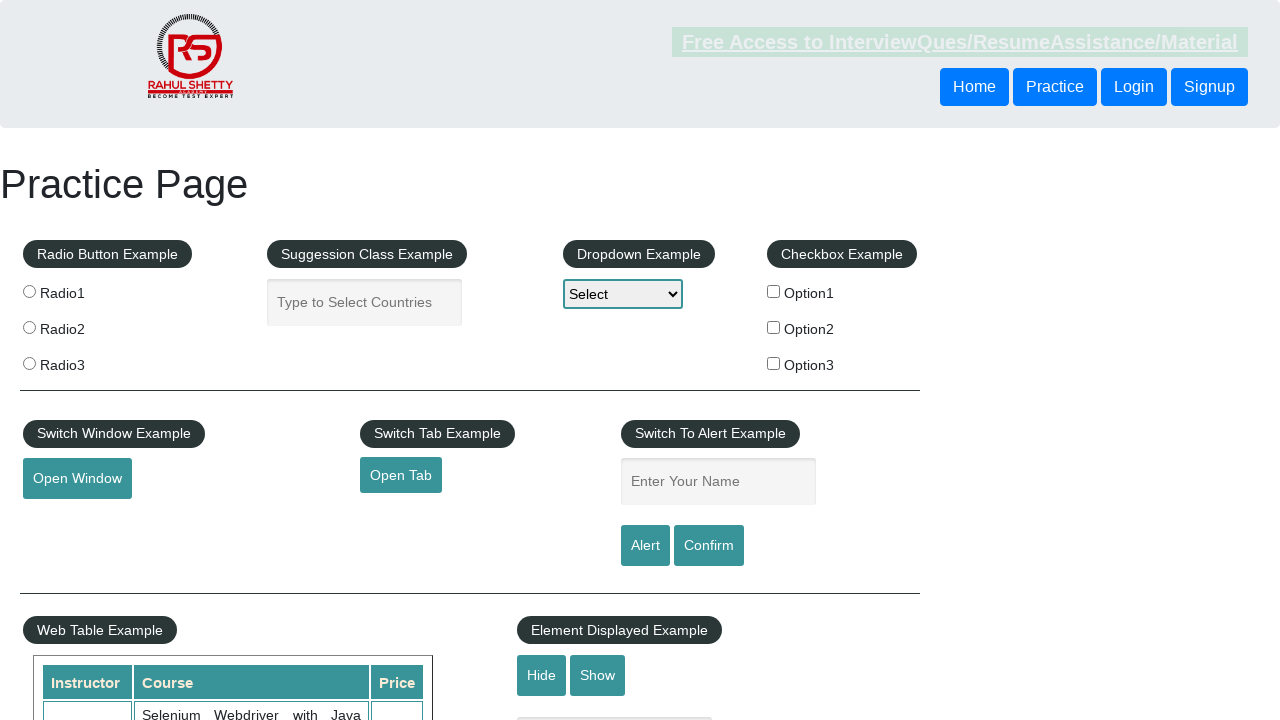

Retrieved and printed button text using Approach 2
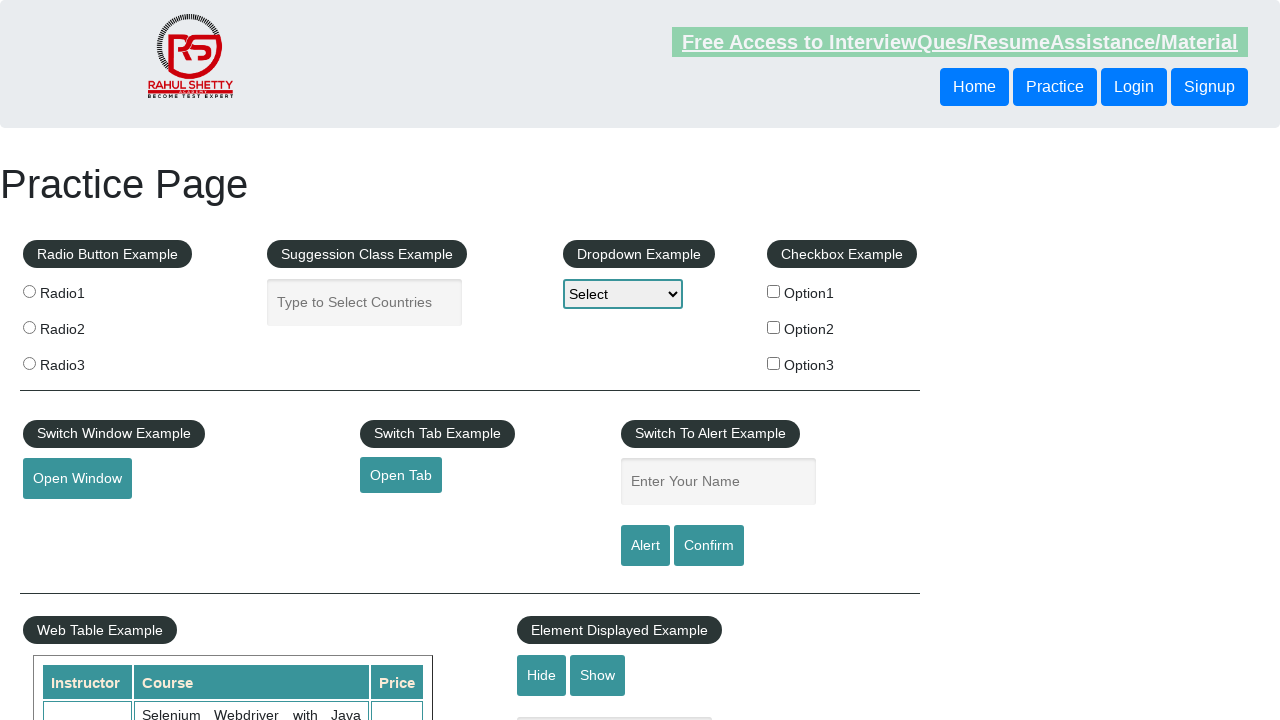

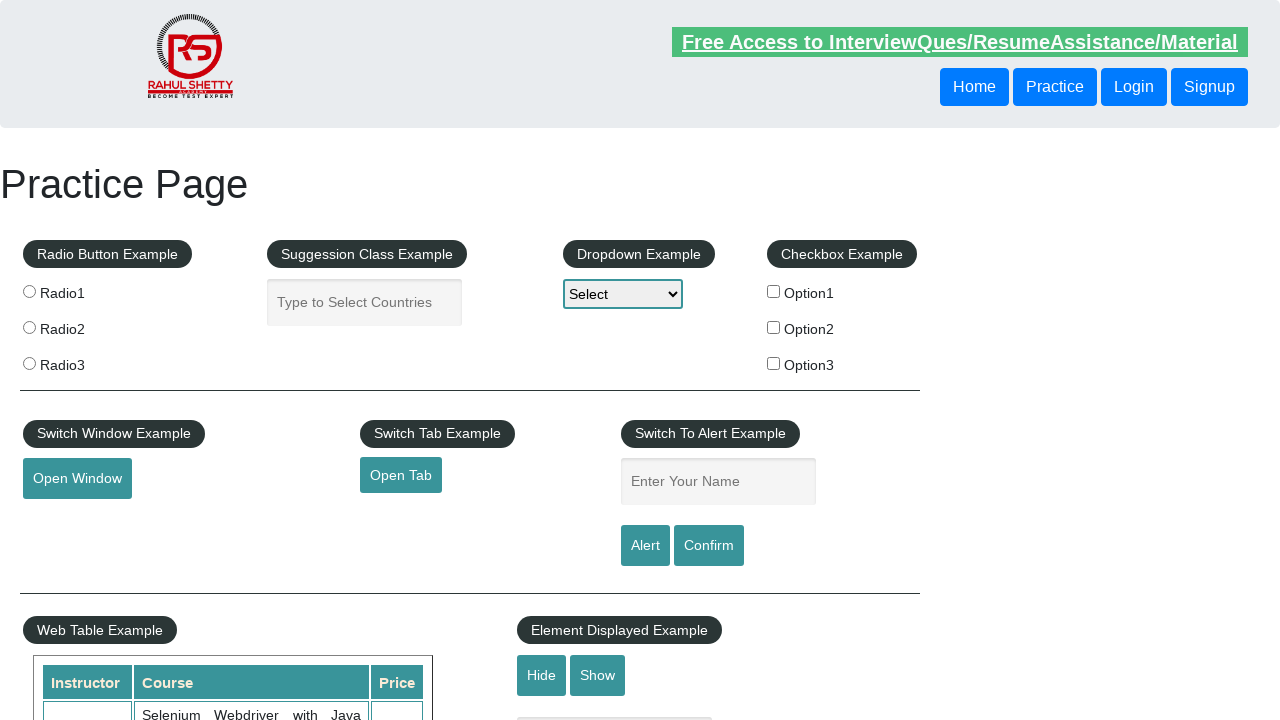